Tests navigation by clicking on the A/B Testing link and verifying the page title changes correctly

Starting URL: https://practice.cydeo.com

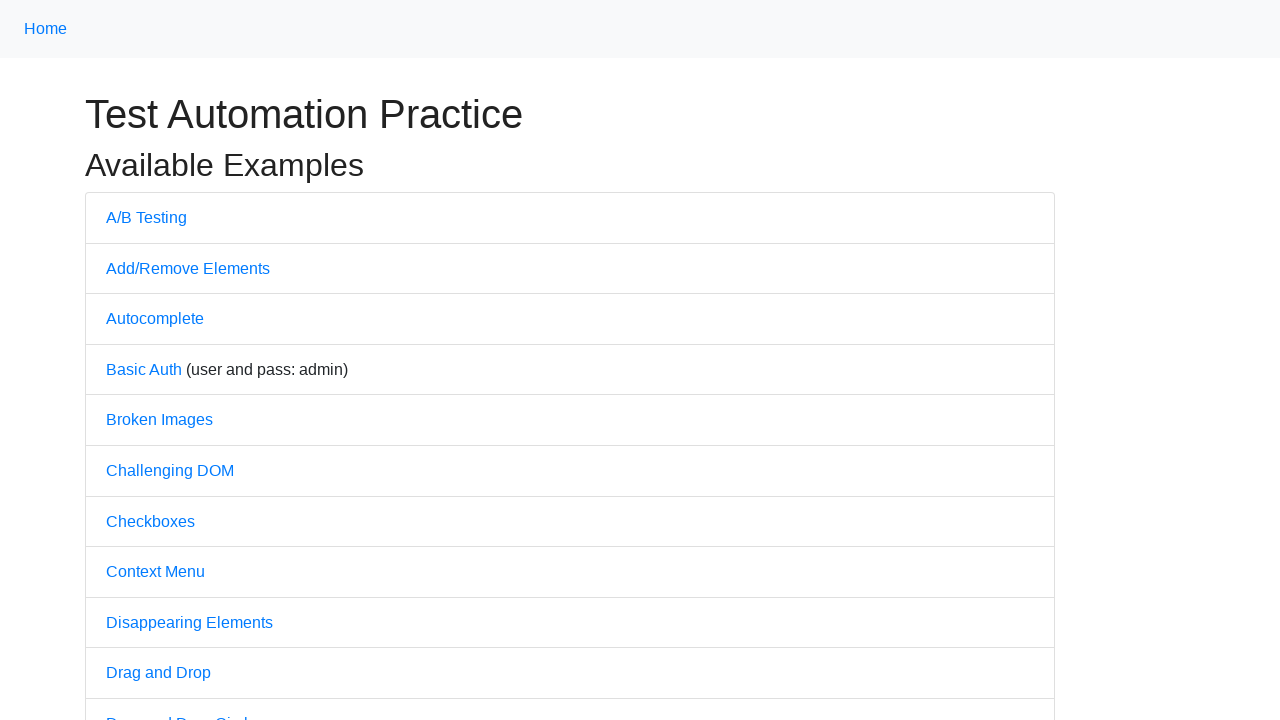

Clicked on A/B Testing link at (146, 217) on text=A/B Testing
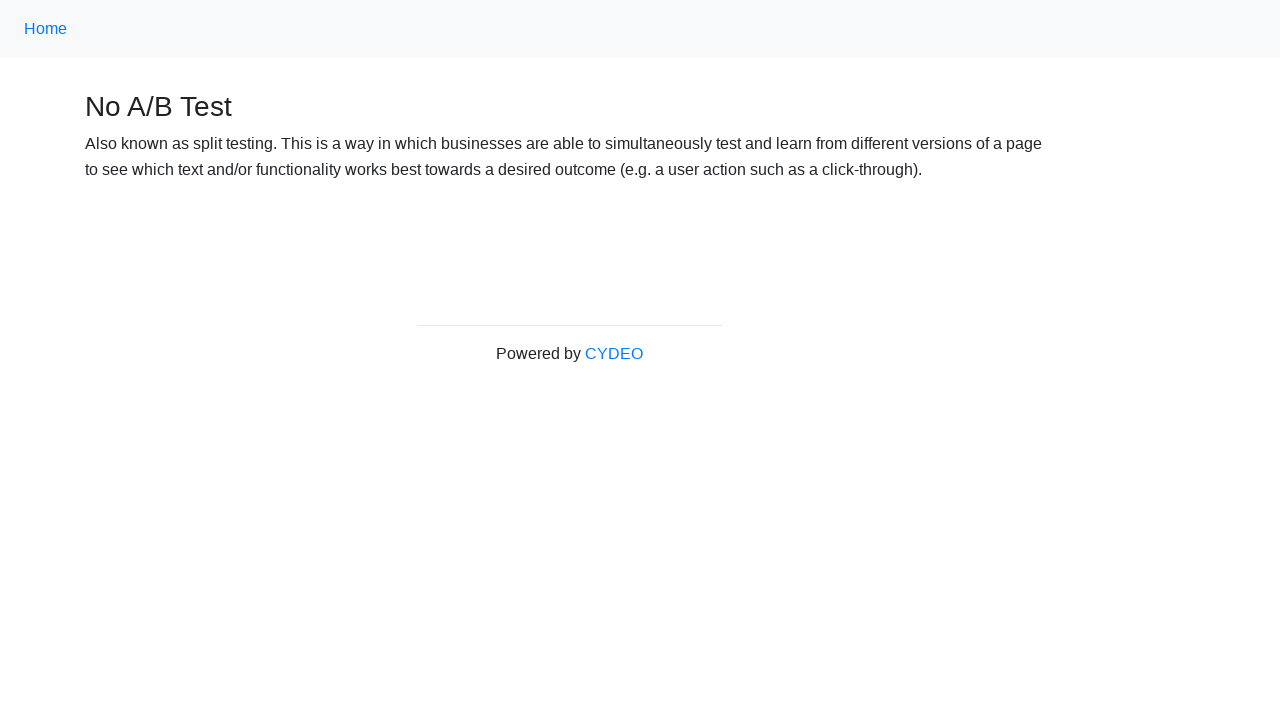

Page loaded after clicking A/B Testing link
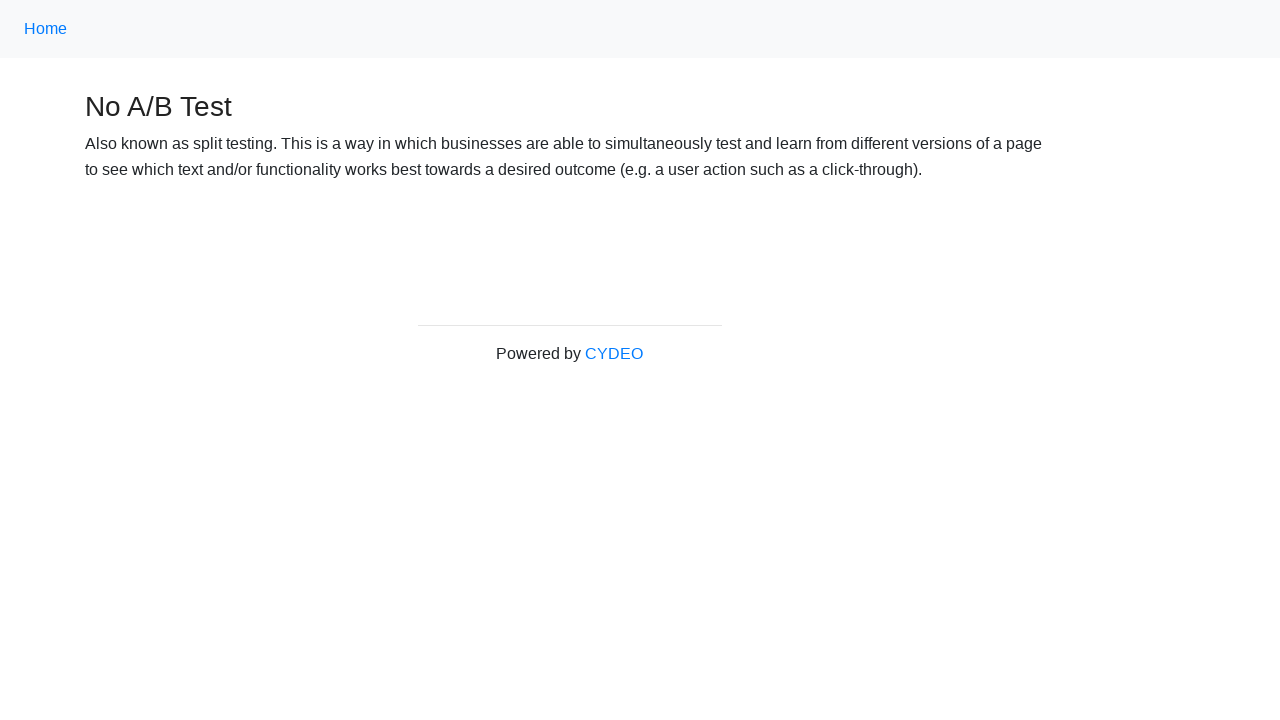

Verified page title is 'No A/B Test'
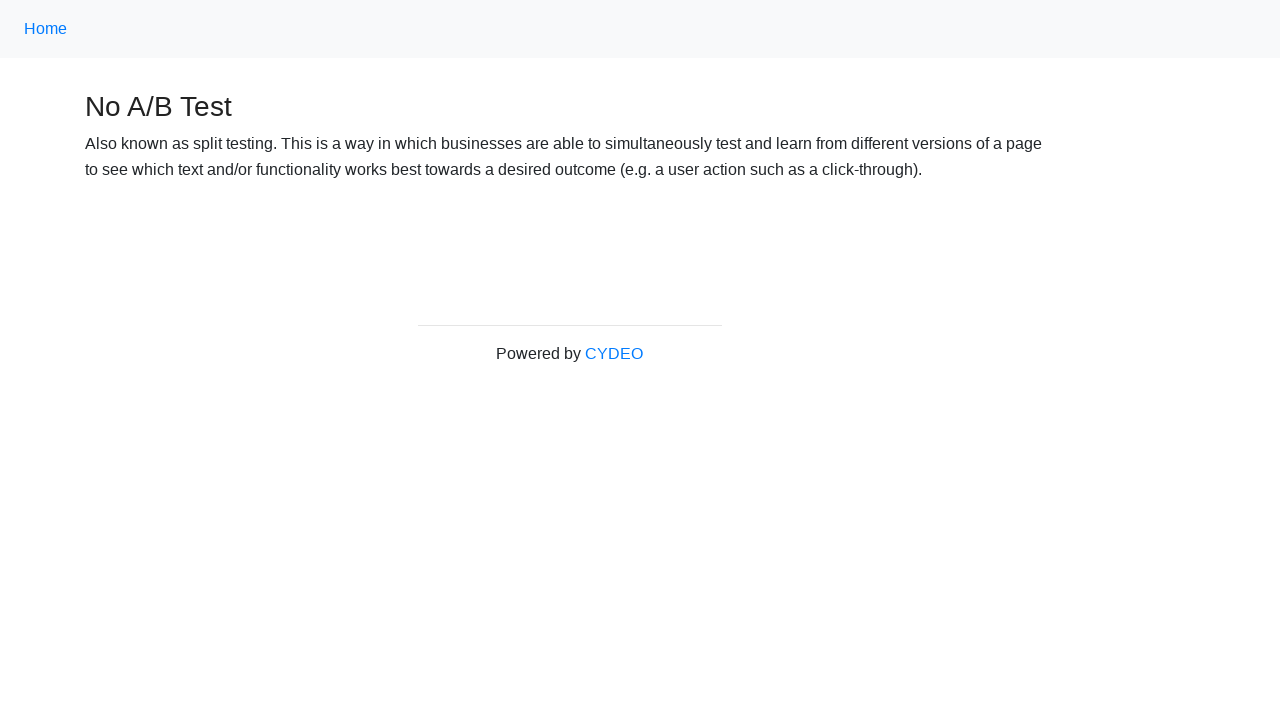

Navigated back to home page
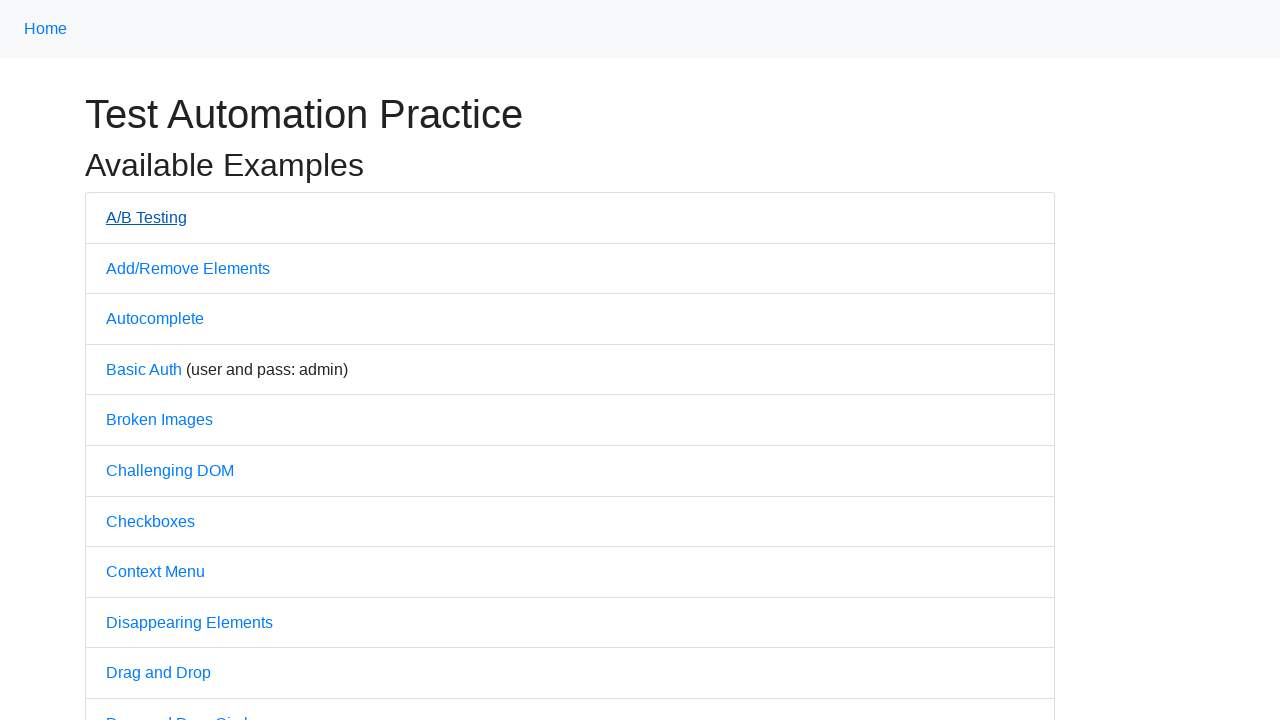

Home page loaded after navigation
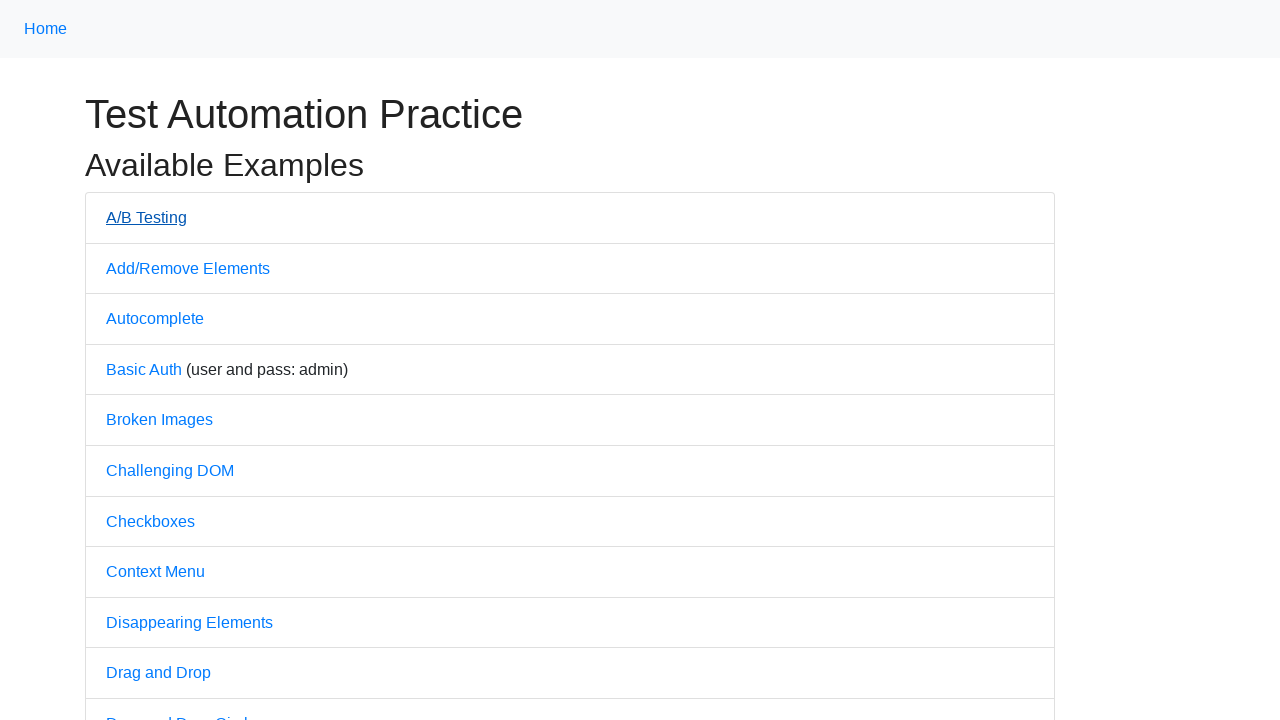

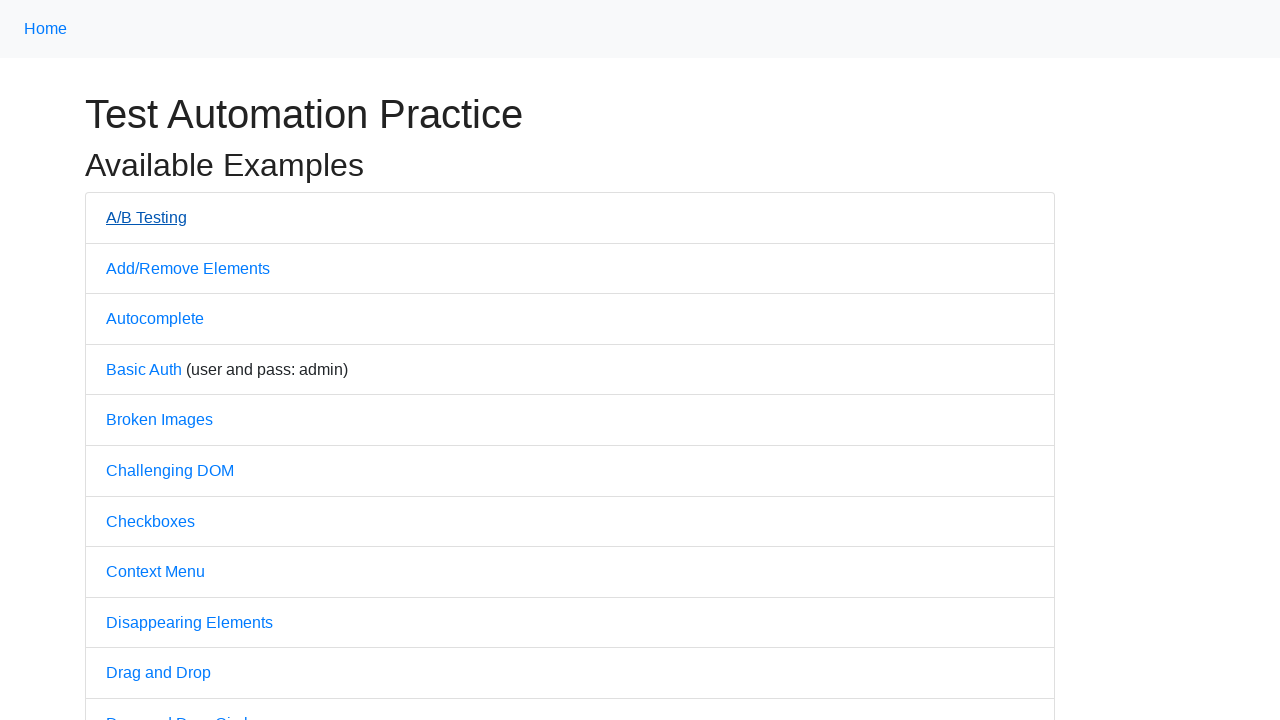